Tests the jQuery UI resizable widget by dragging the resize handle to expand the resizable element diagonally.

Starting URL: https://jqueryui.com/resources/demos/resizable/default.html

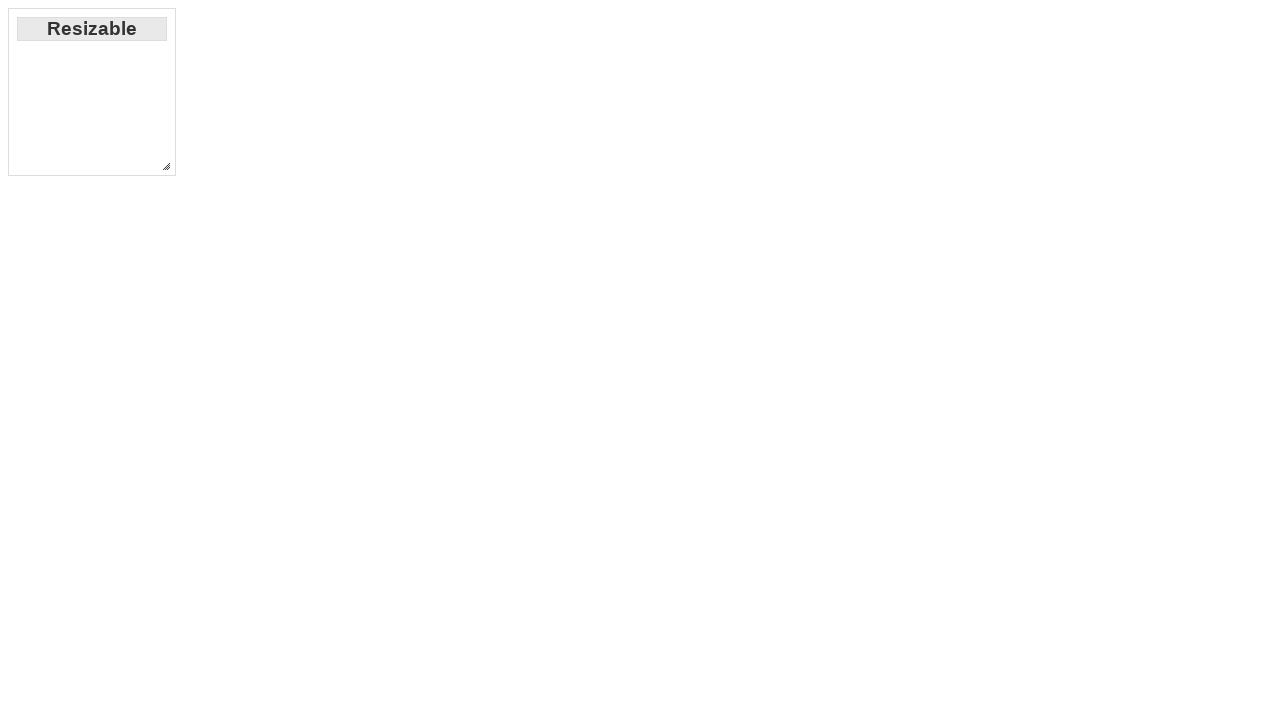

Located the resize handle element (bottom-right corner)
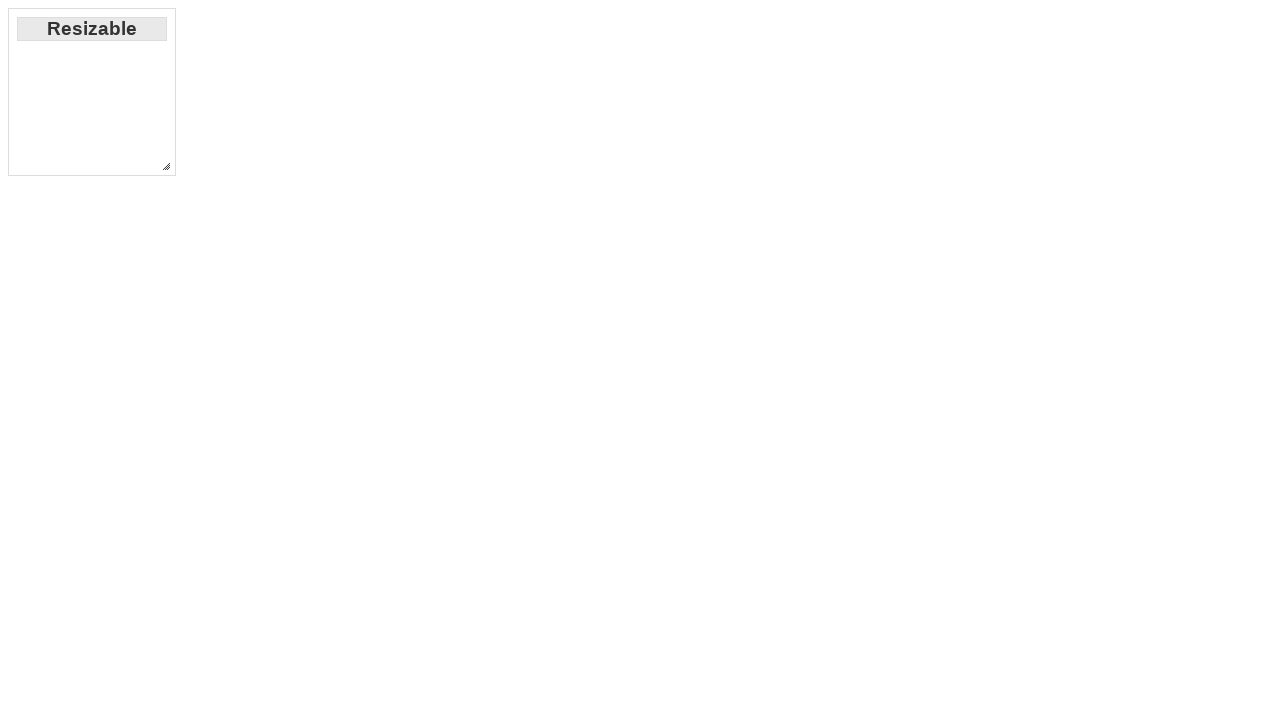

Resize handle became visible
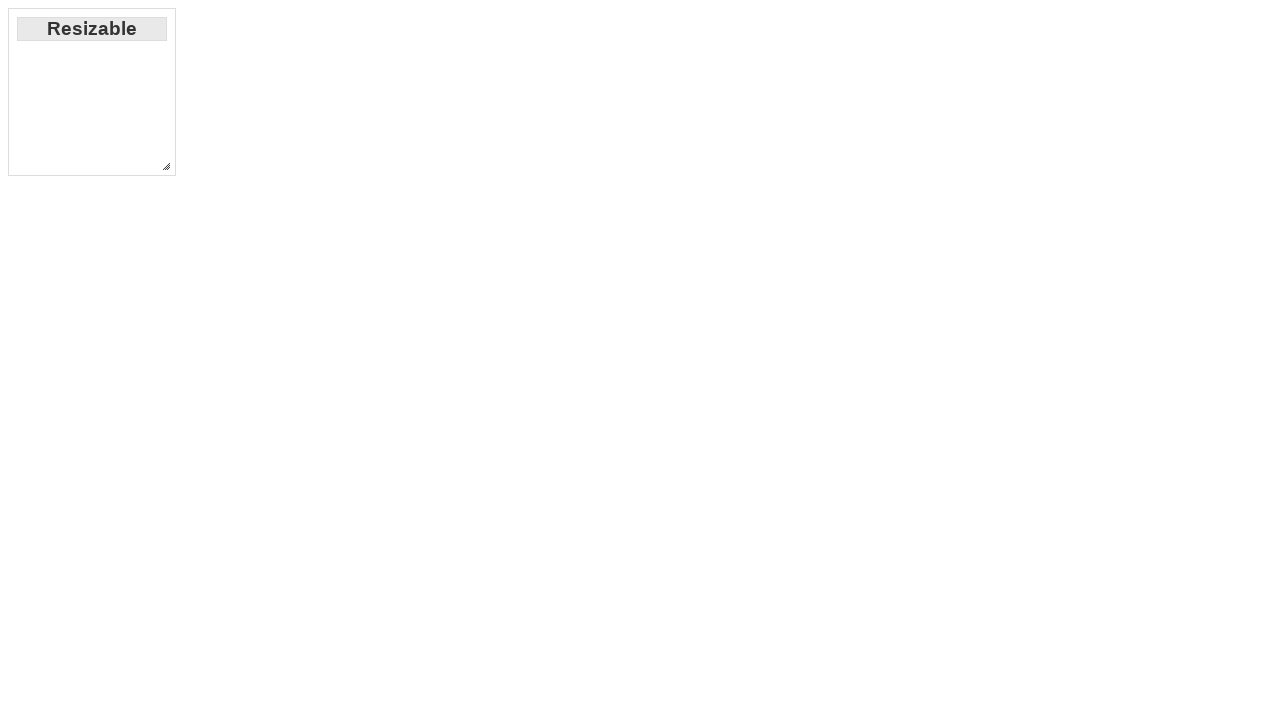

Retrieved bounding box of the resize handle
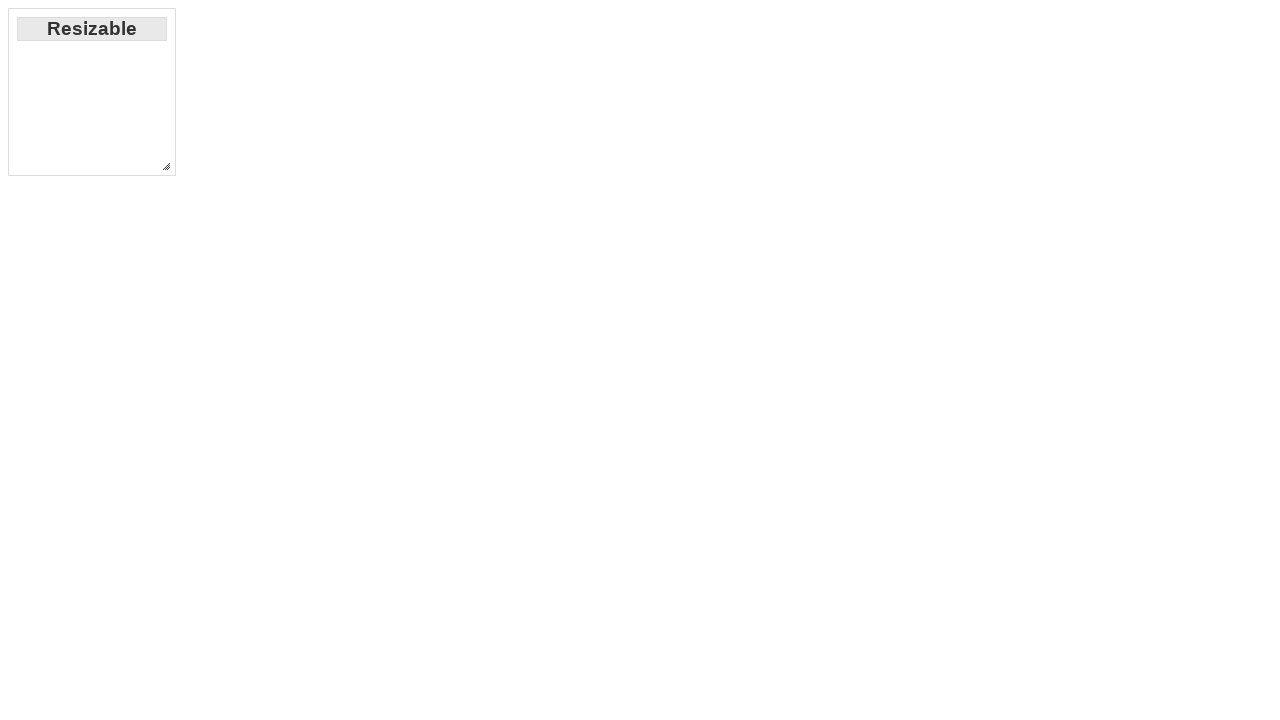

Moved mouse to center of the resize handle at (166, 166)
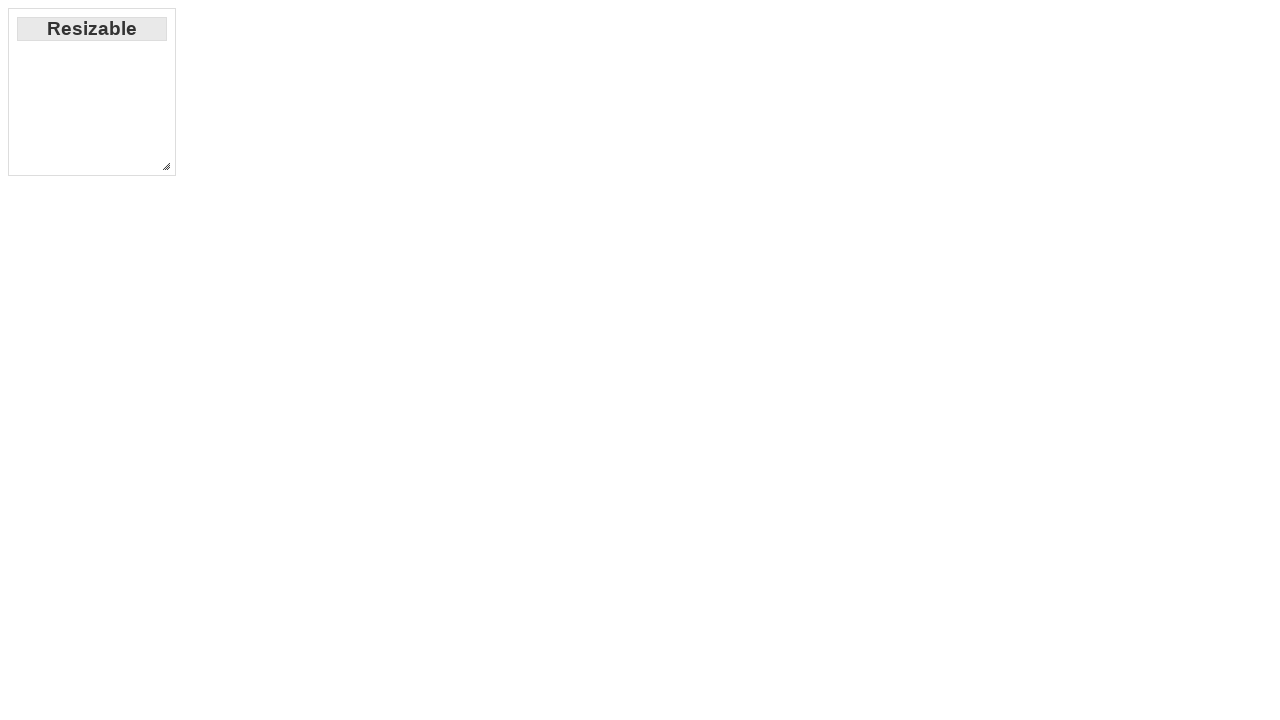

Pressed mouse button down to initiate drag at (166, 166)
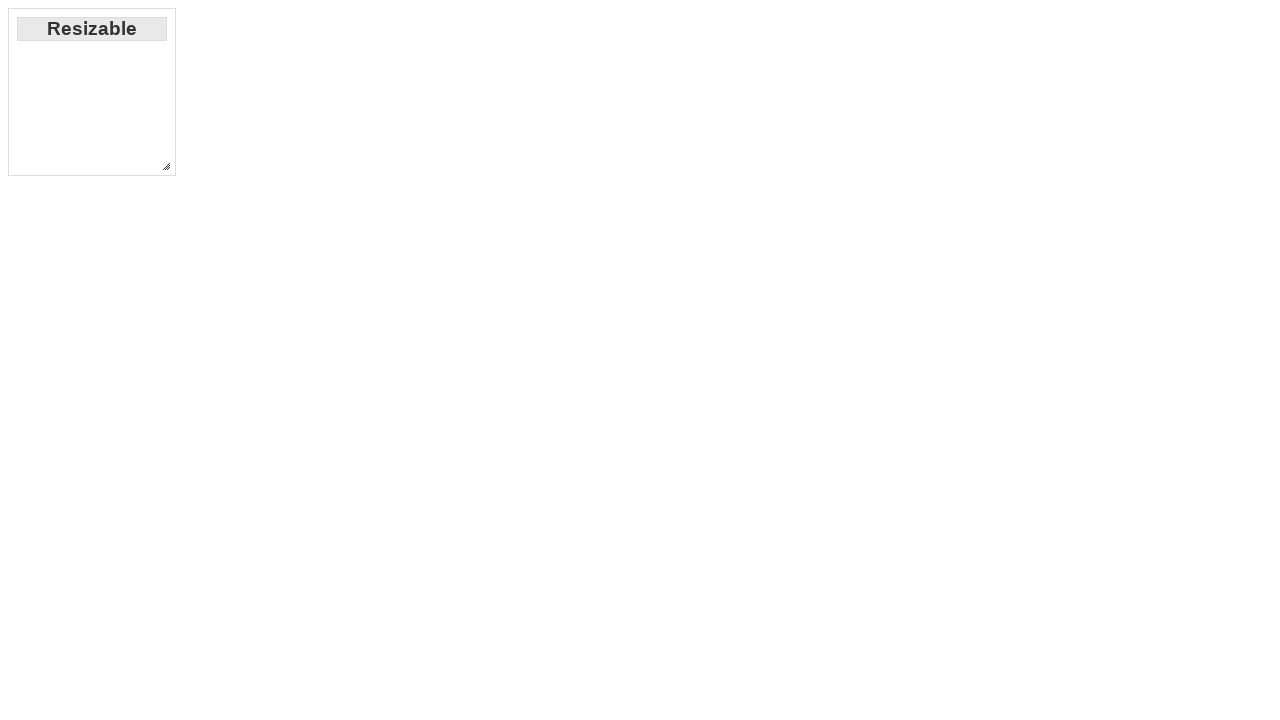

Dragged resize handle 400px right and 400px down diagonally at (558, 558)
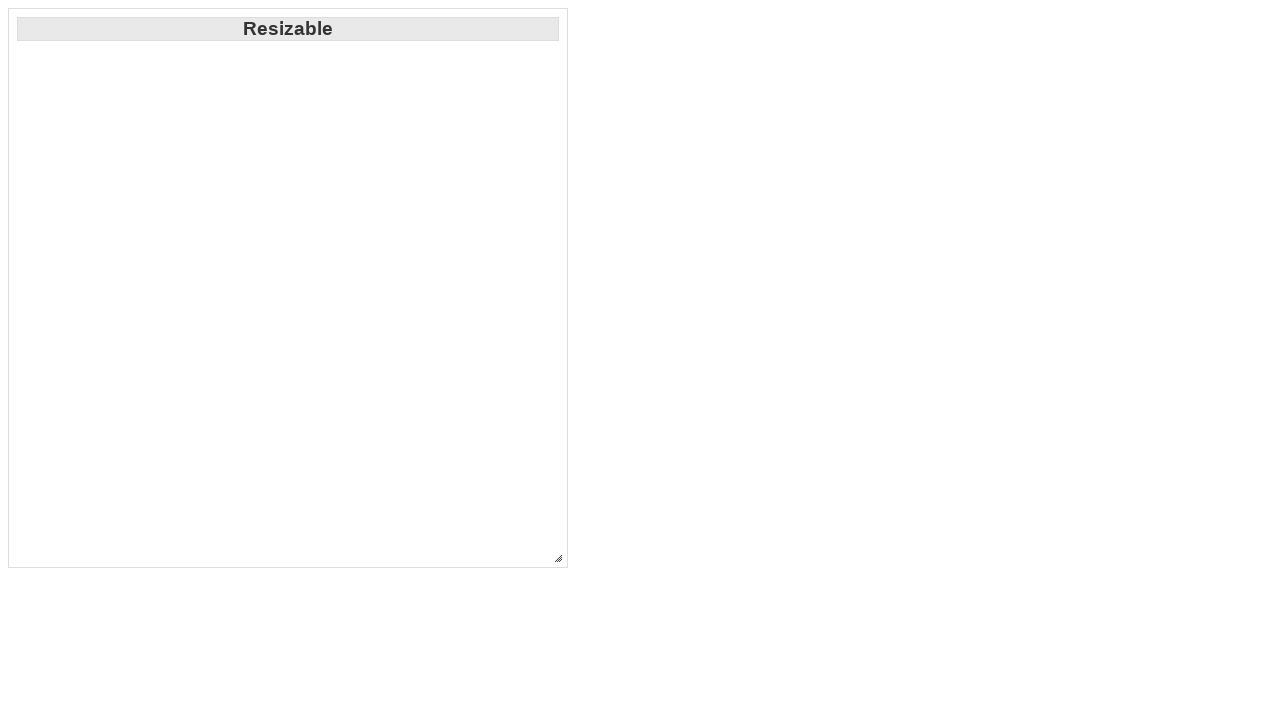

Released mouse button to complete the resize operation at (558, 558)
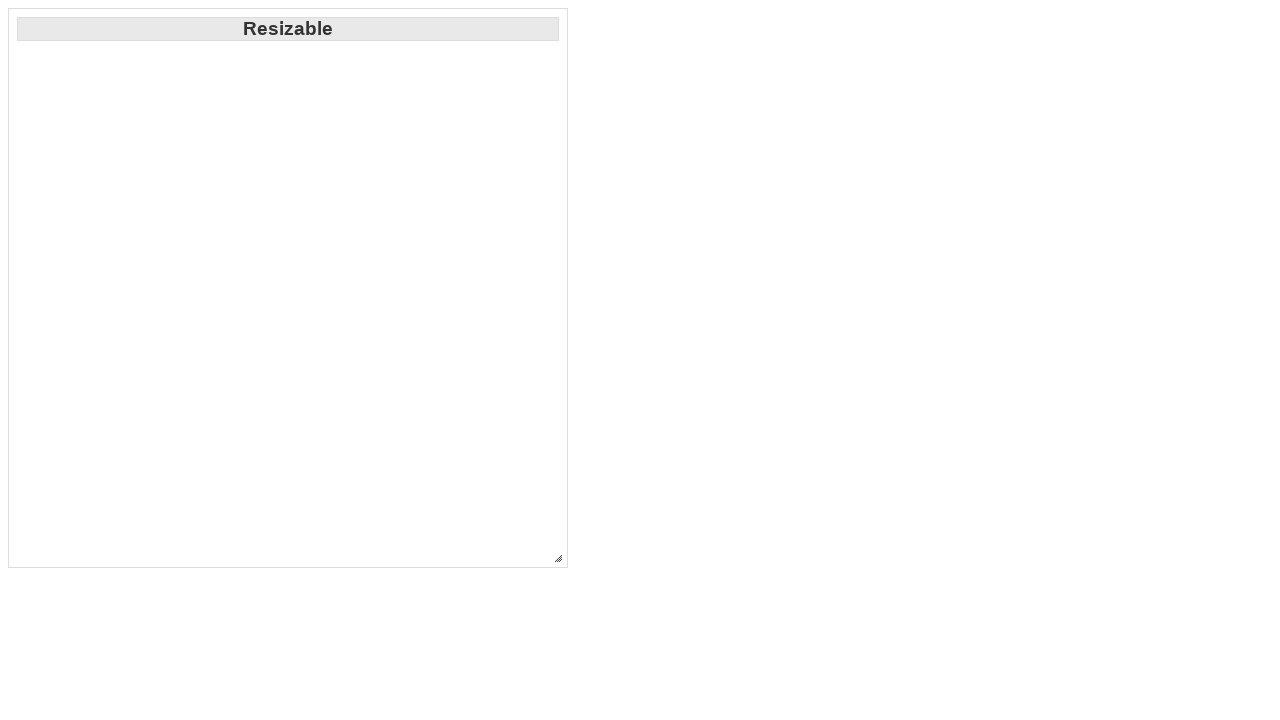

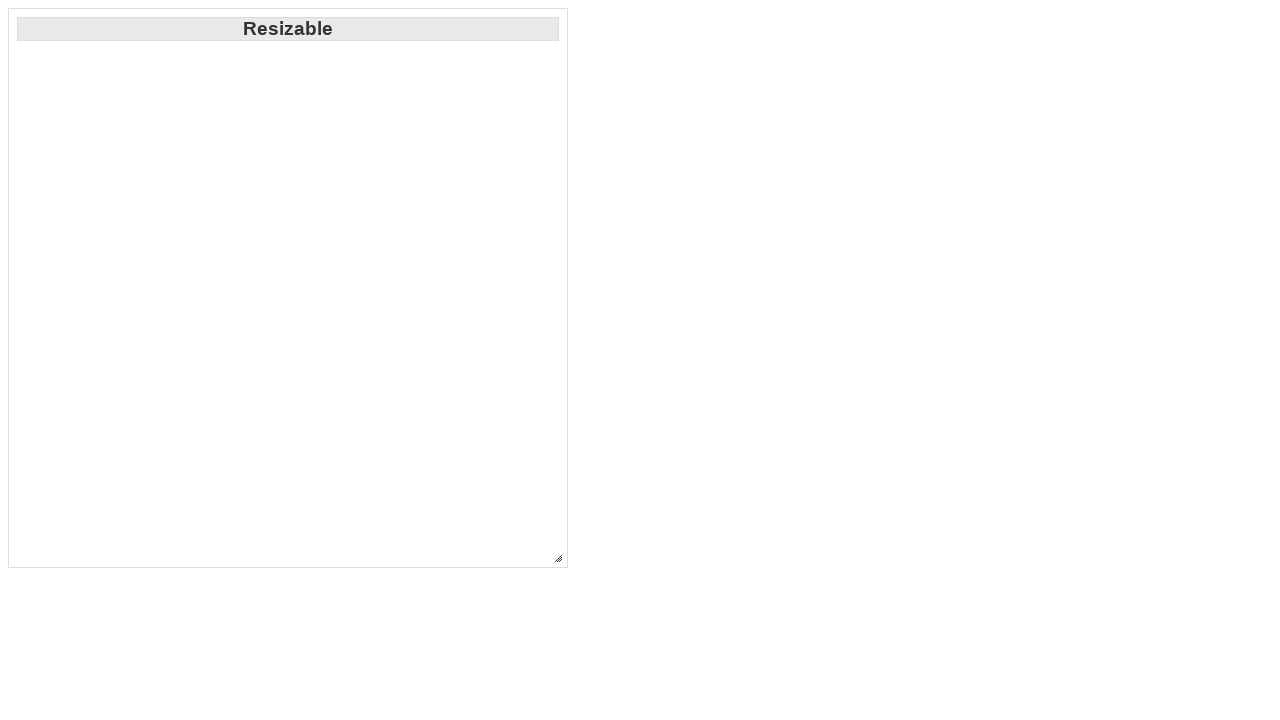